Verifies the online payment section title is displayed on the MTS homepage

Starting URL: https://www.mts.by/

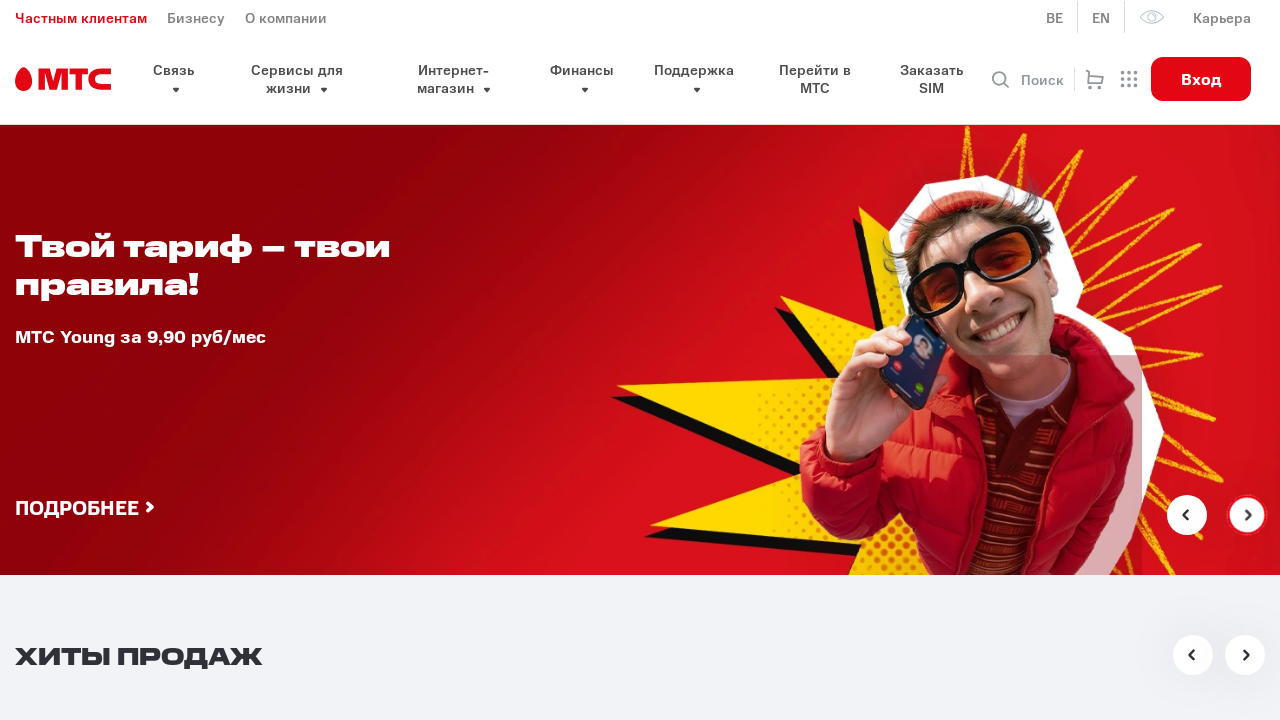

Waited for online payment section title to load on MTS homepage
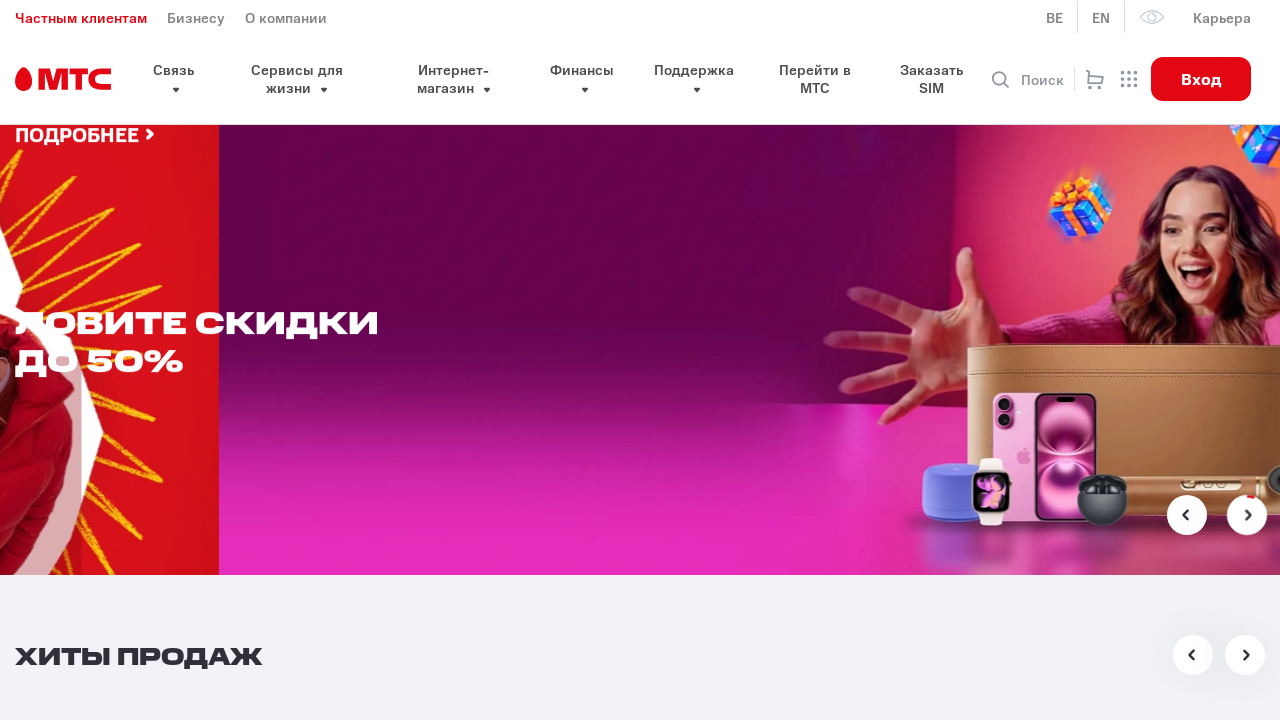

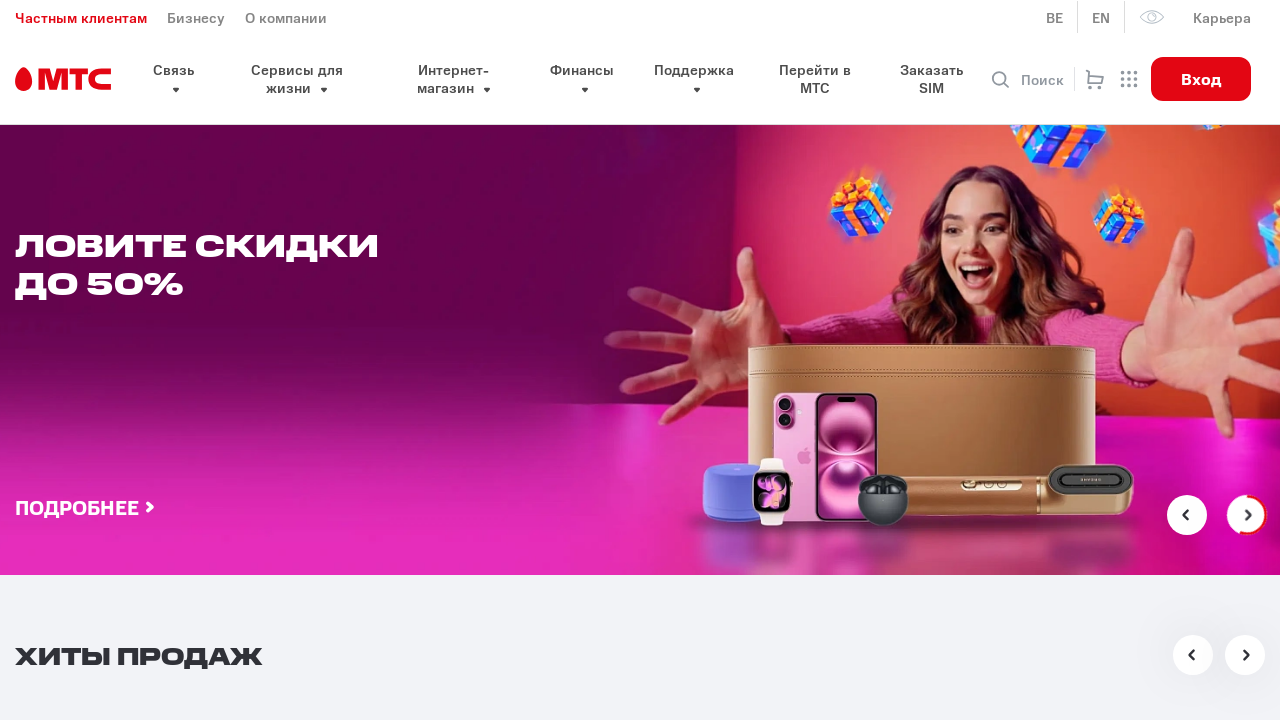